Tests dropdown selection functionality by selecting options using different methods (by value, visible text, and index)

Starting URL: https://the-internet.herokuapp.com/dropdown

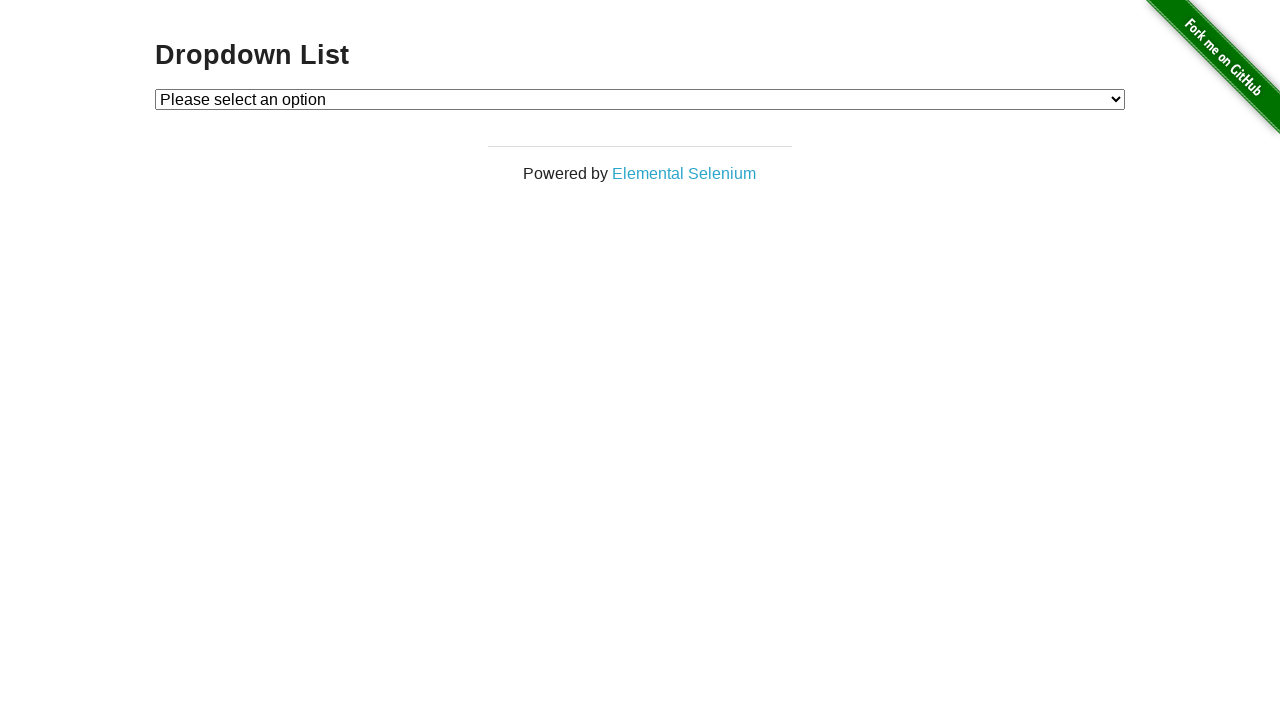

Navigated to dropdown selection test page
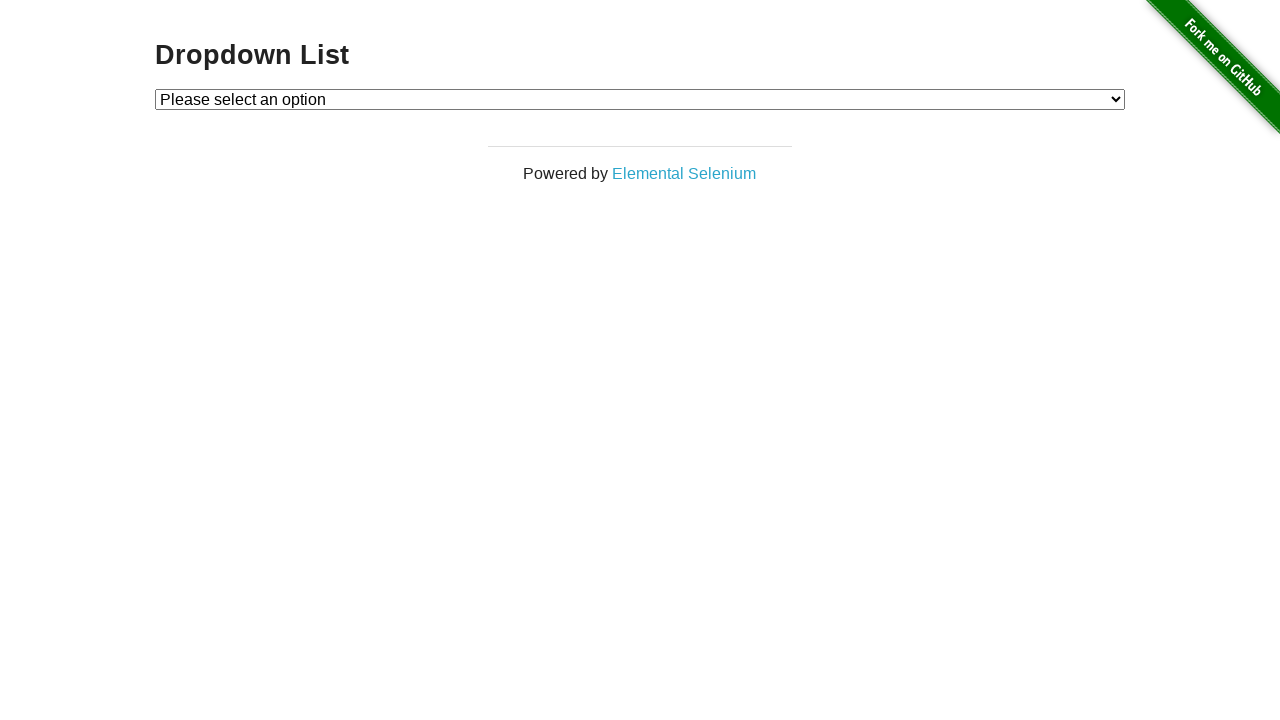

Selected option by value '1' (Option 1) on select#dropdown
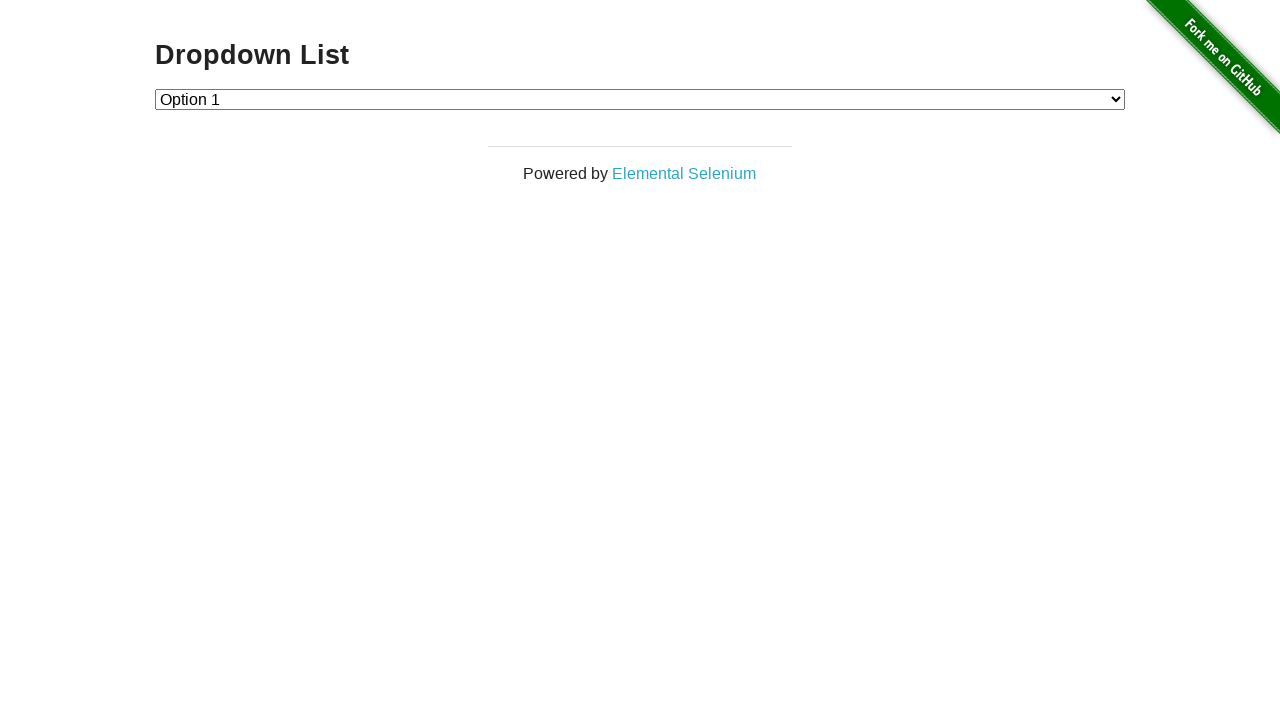

Selected option by visible text 'Option 2' on select#dropdown
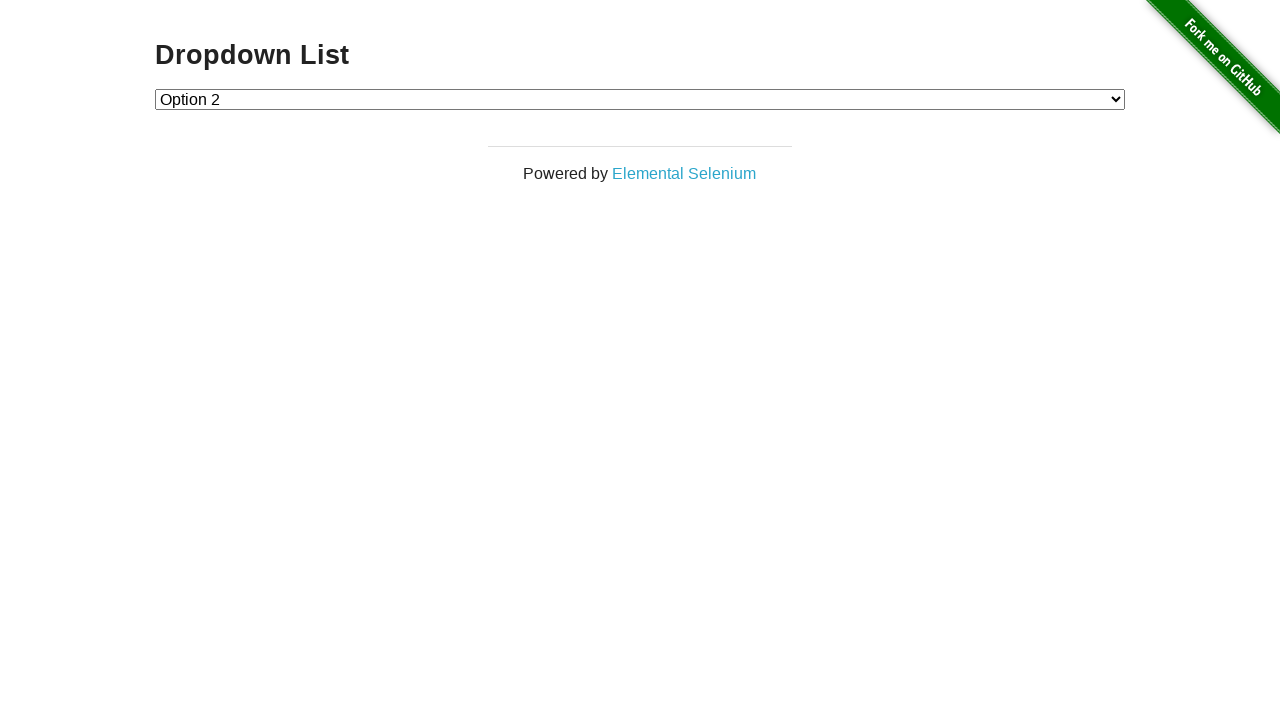

Selected option by index 2 on select#dropdown
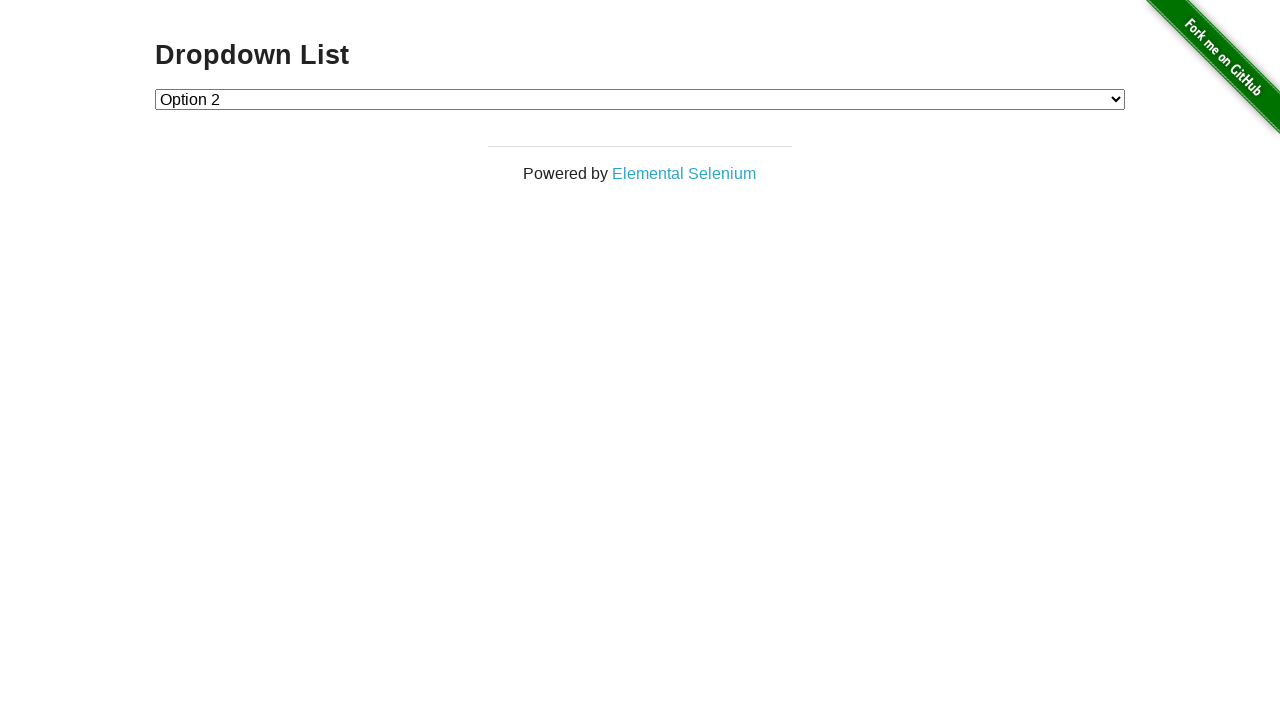

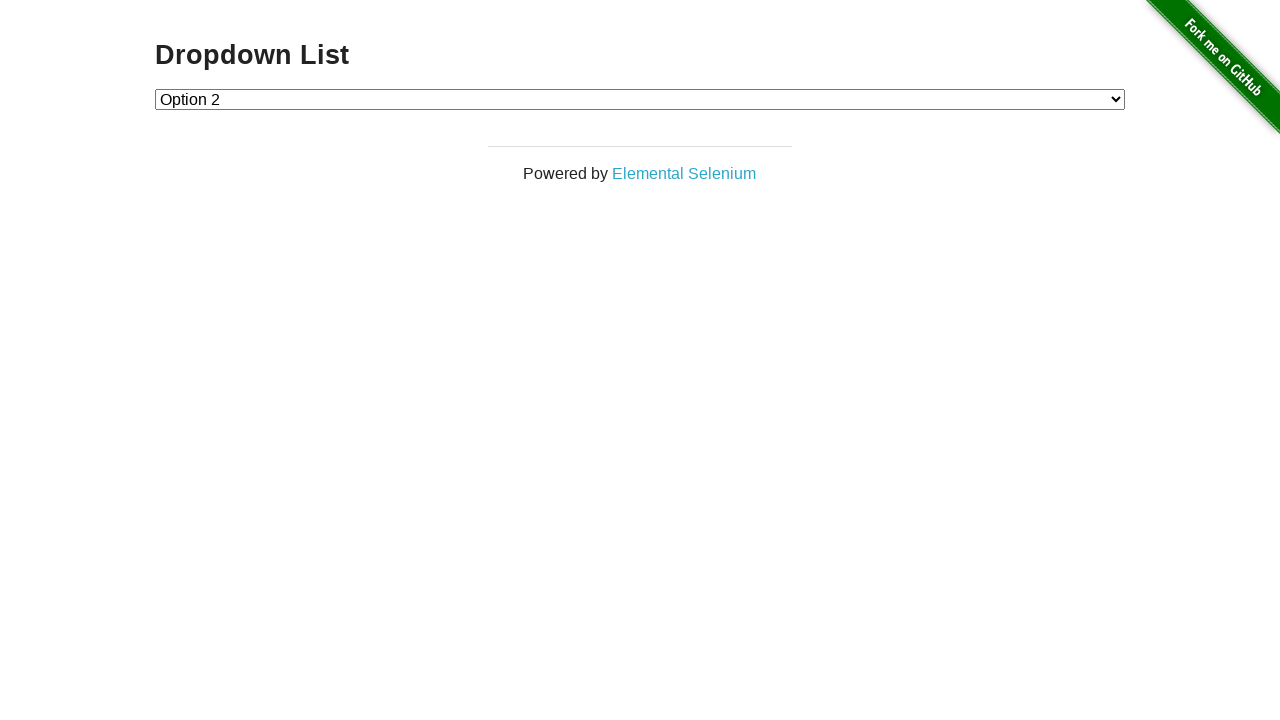